Tests the Training Support website by verifying the page title and clicking on the about link to navigate to a new page

Starting URL: https://v1.training-support.net

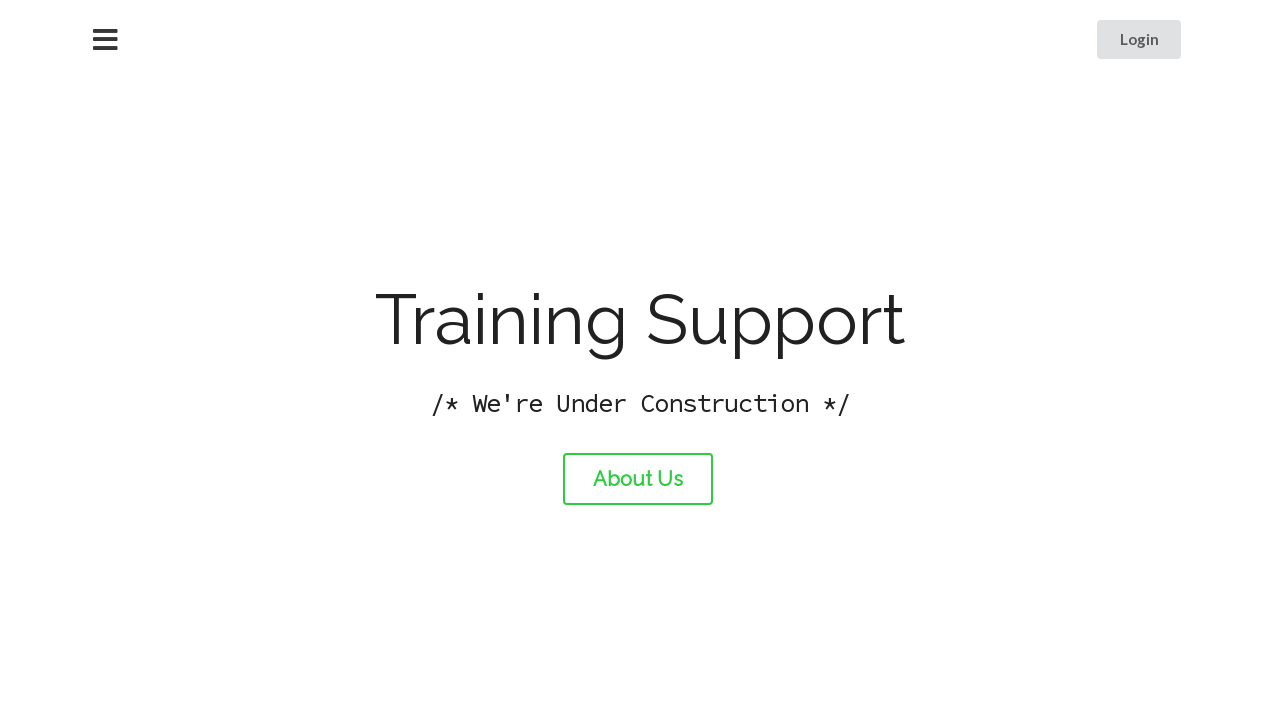

Verified page title is 'Training Support'
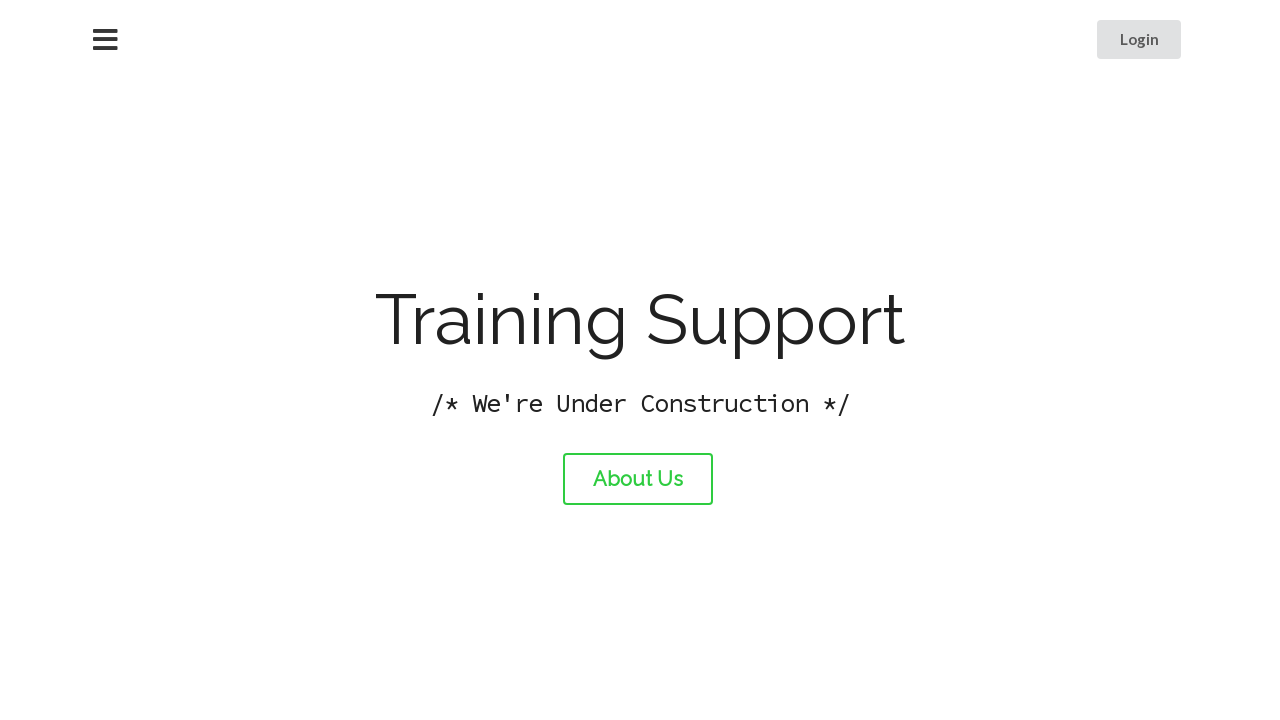

Clicked about link to navigate to about page at (638, 479) on #about-link
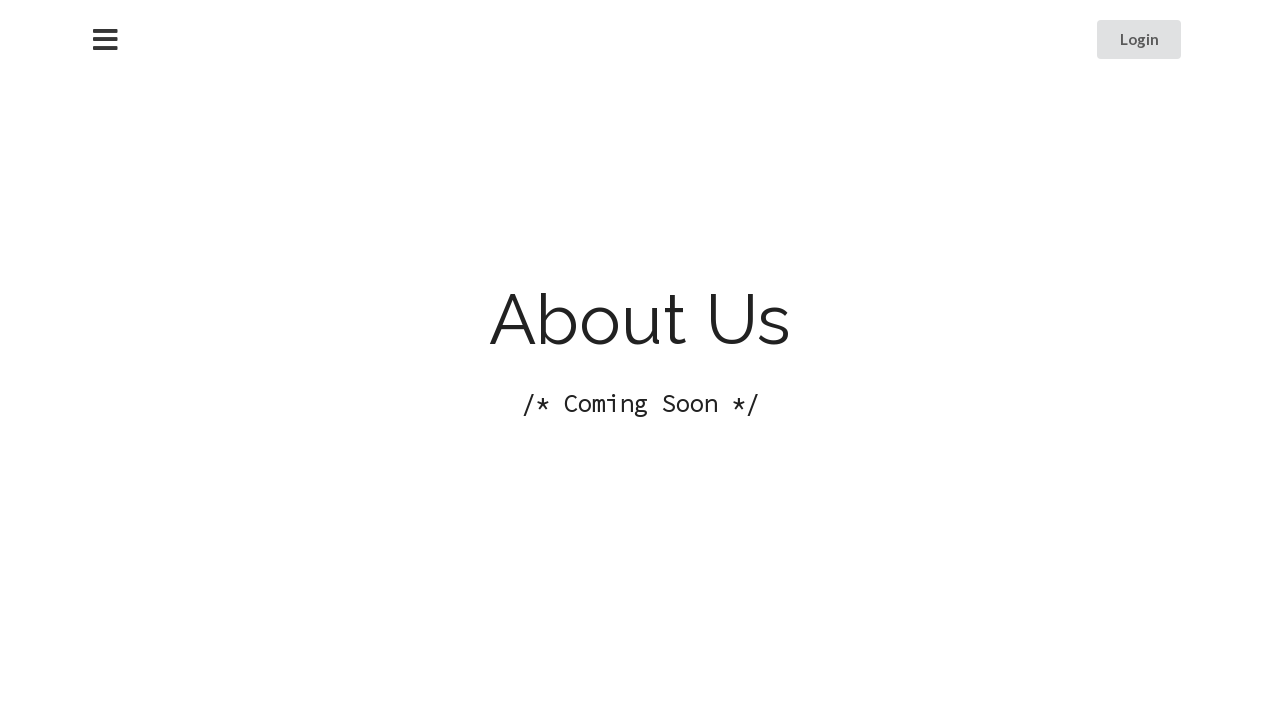

About page finished loading
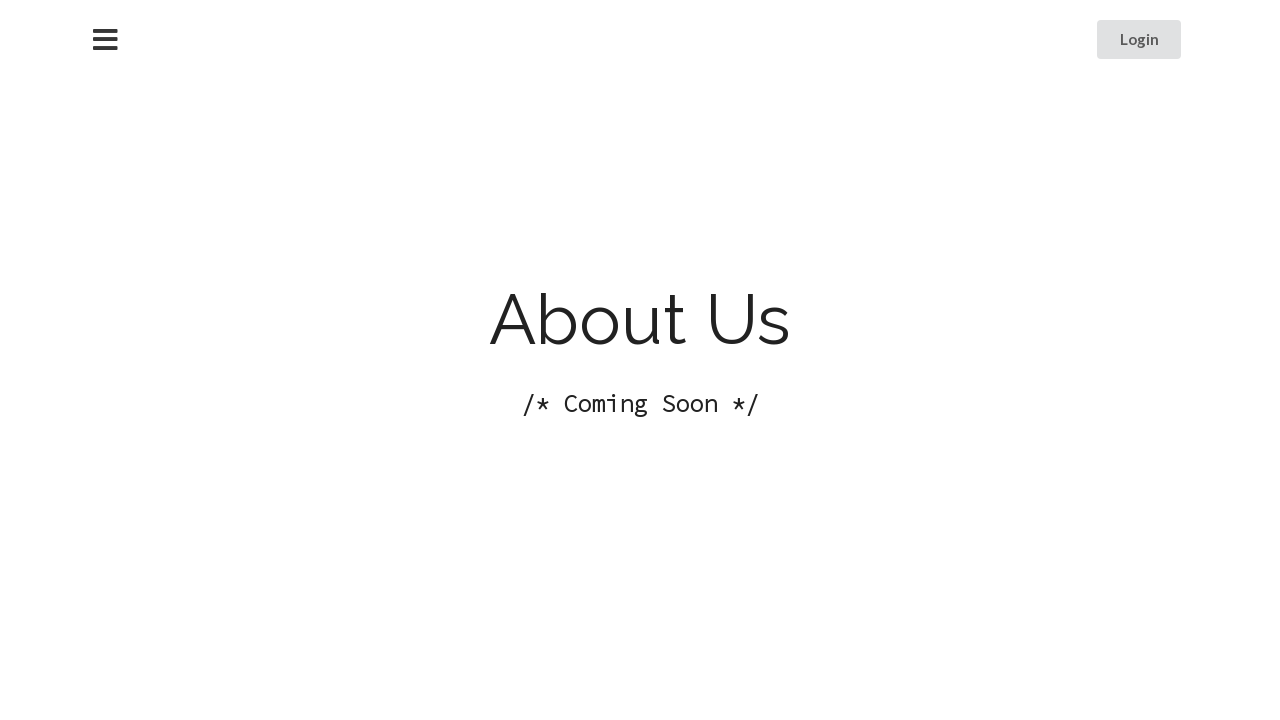

Verified page title is 'About Training Support'
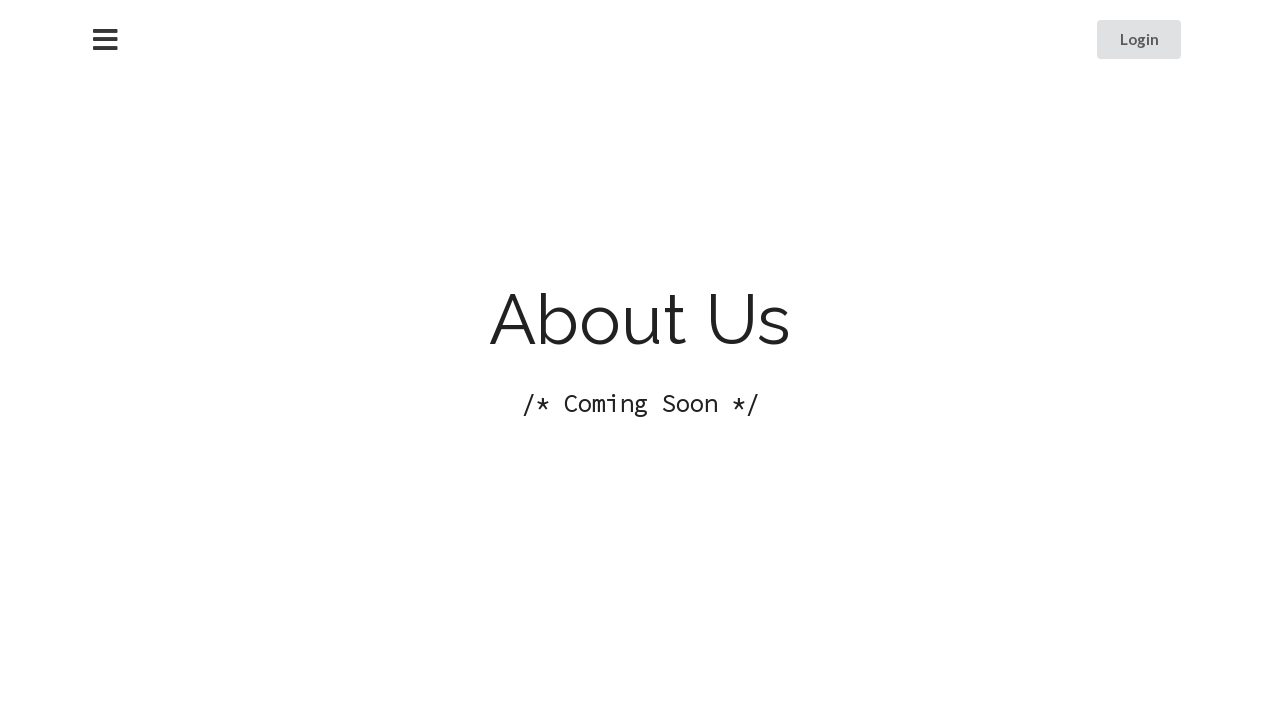

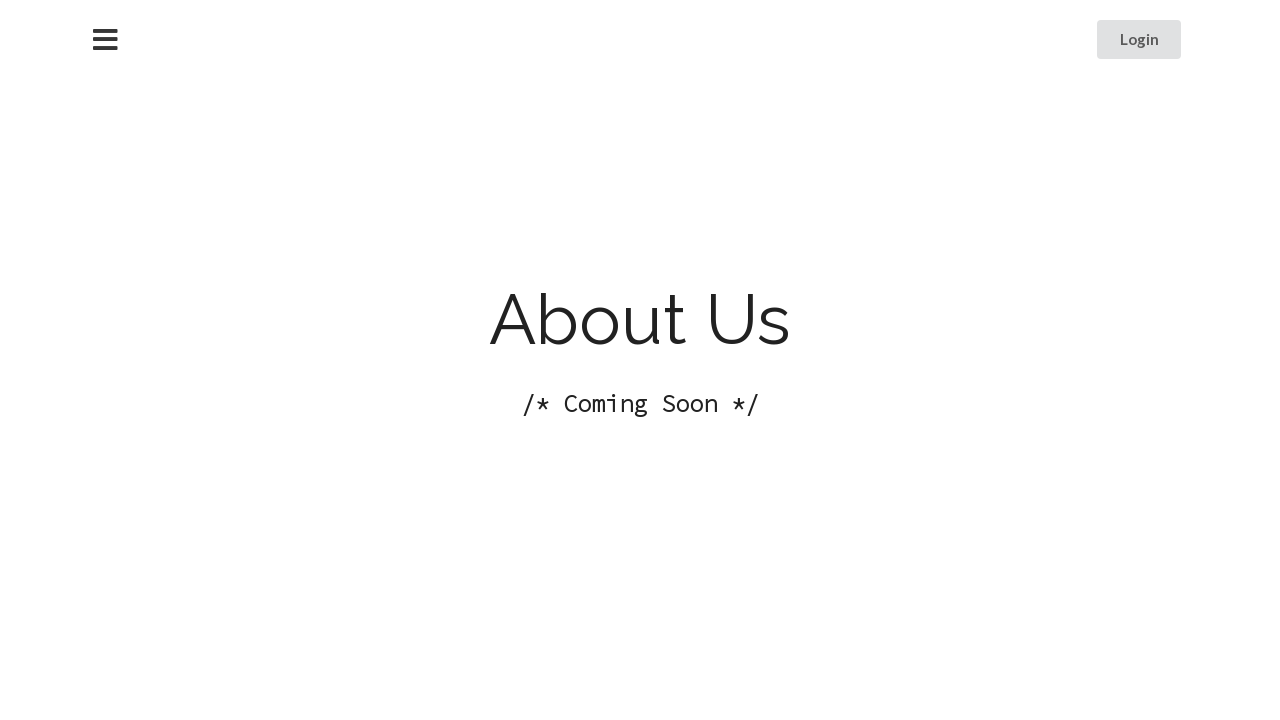